Tests JavaScript confirm dialog functionality by clicking a confirm button, verifying the alert appears, and dismissing it

Starting URL: https://rahulshettyacademy.com/AutomationPractice/

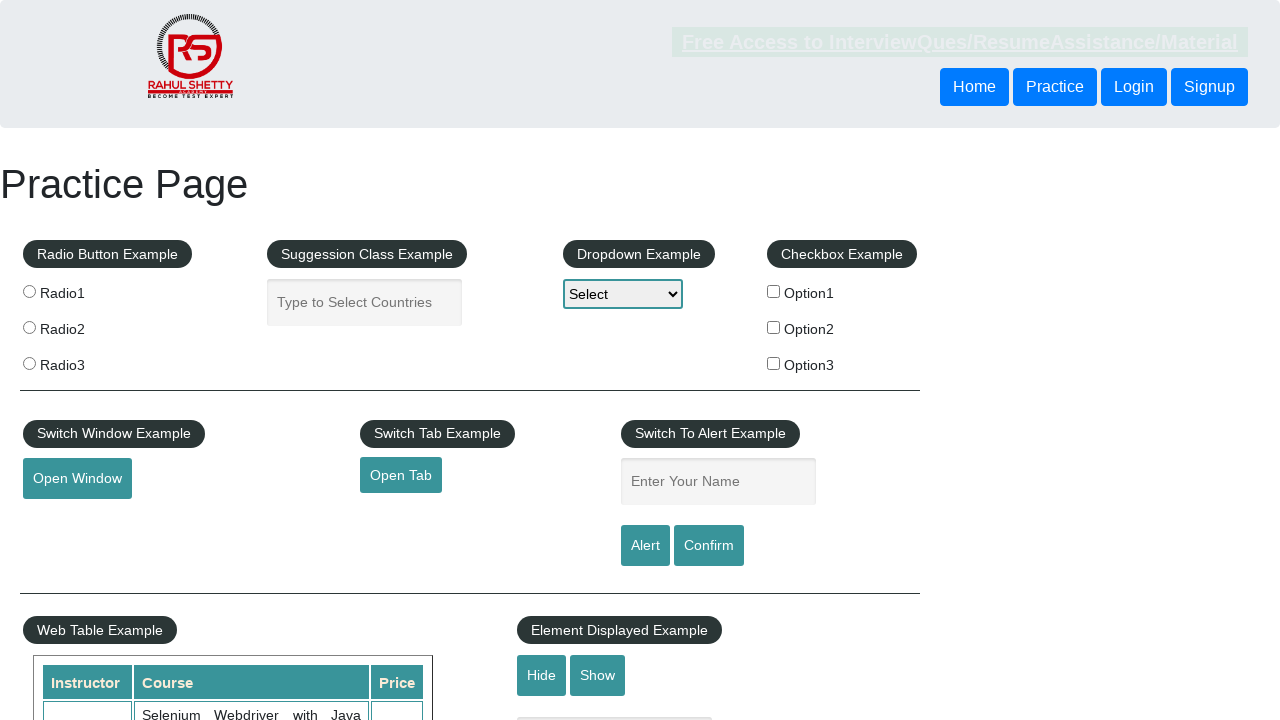

Clicked confirm button to trigger JavaScript confirm dialog at (709, 546) on #confirmbtn
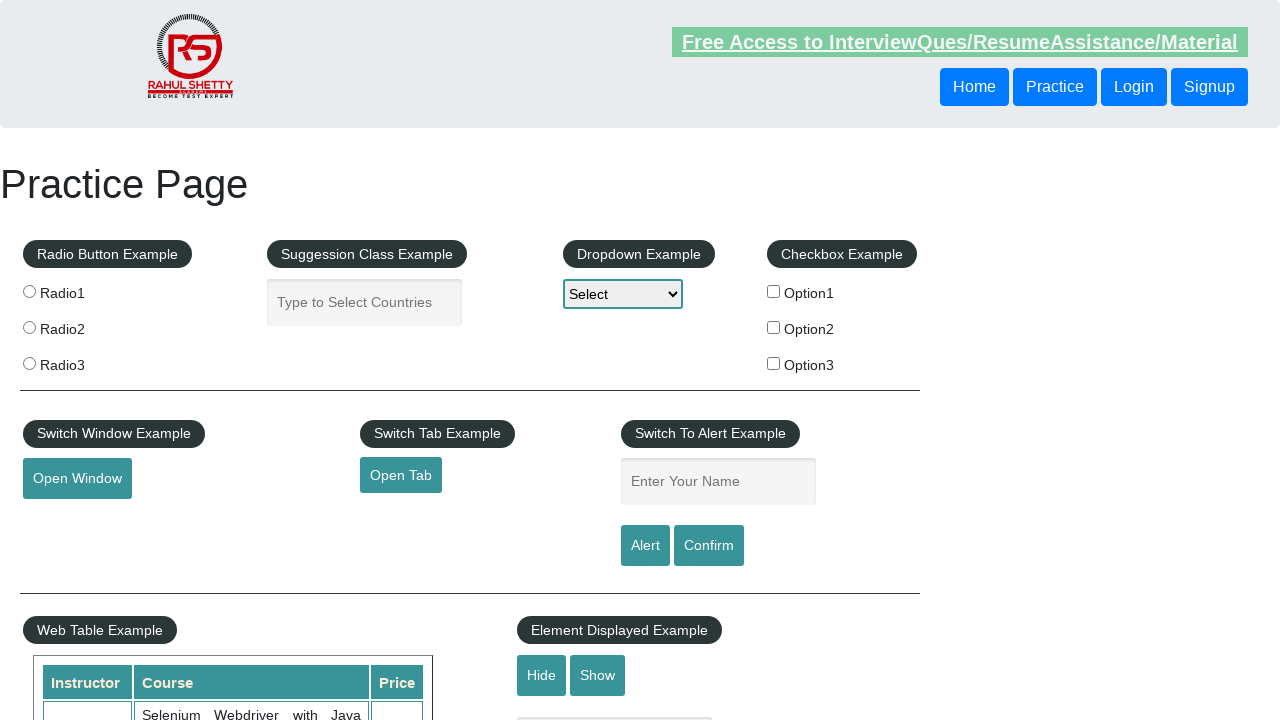

Set up dialog handler to dismiss confirm dialog
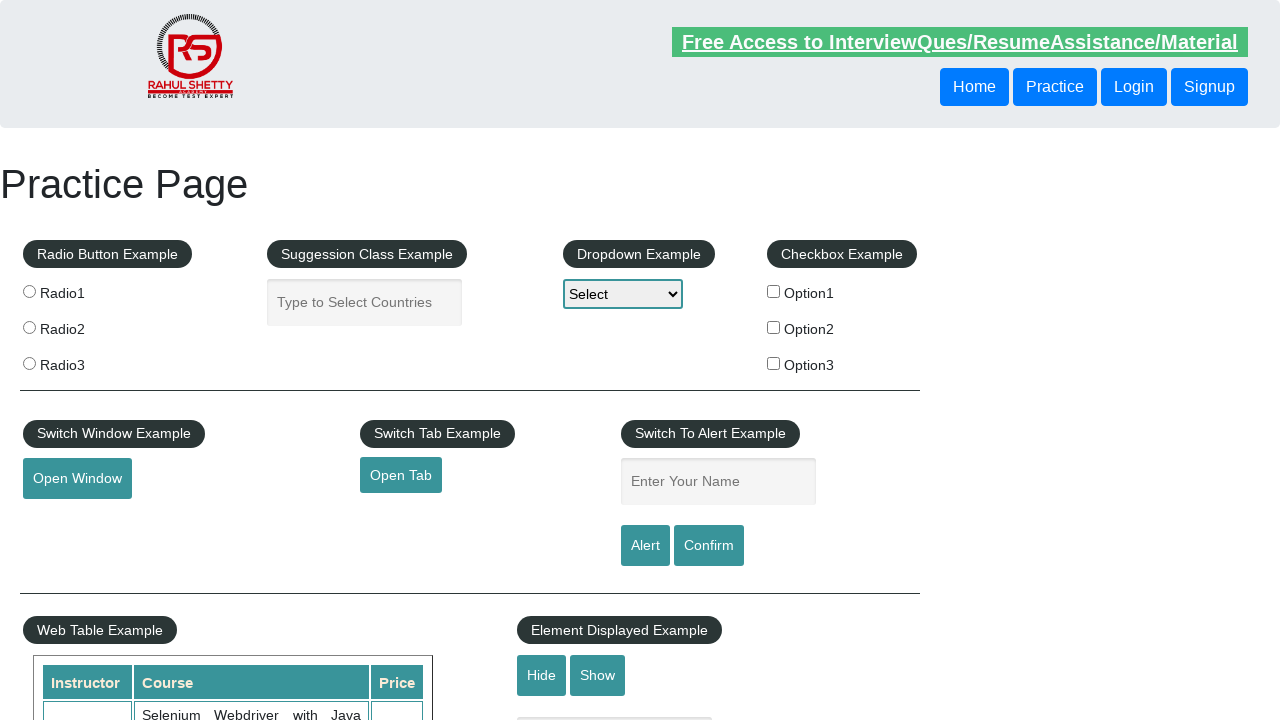

Registered custom dialog handler to print and dismiss alert
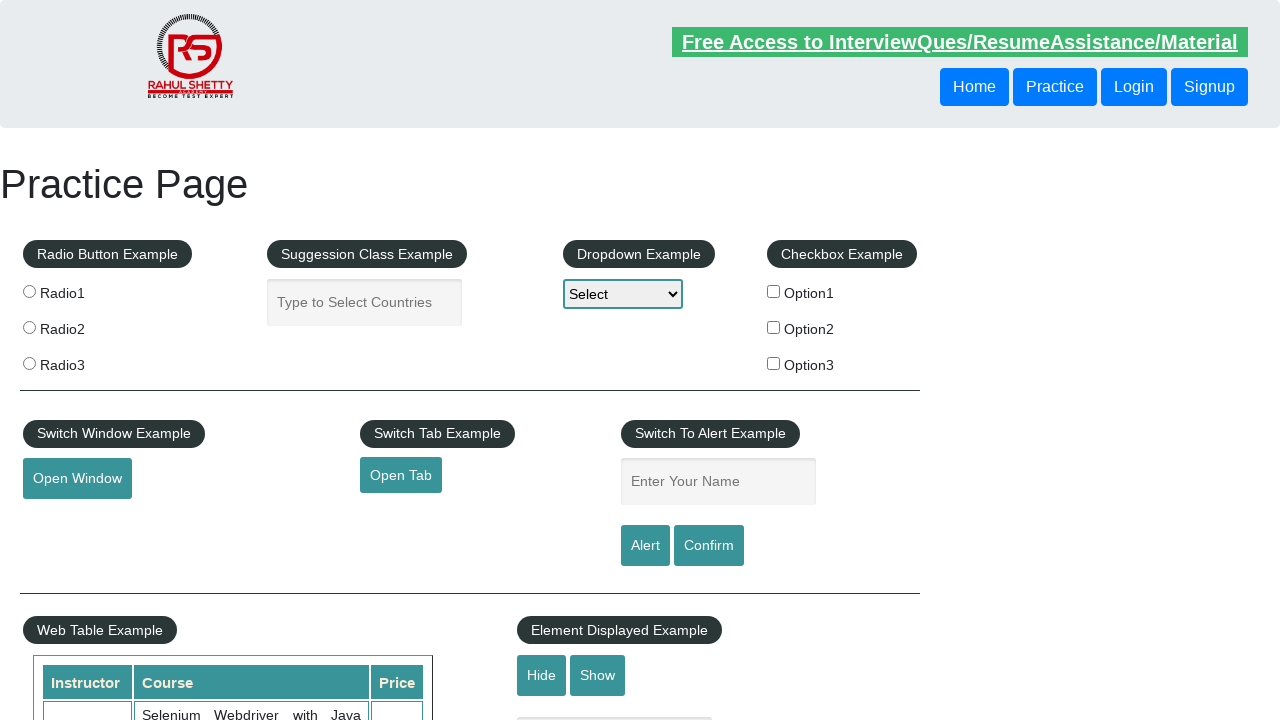

Clicked confirm button to trigger JavaScript alert at (709, 546) on #confirmbtn
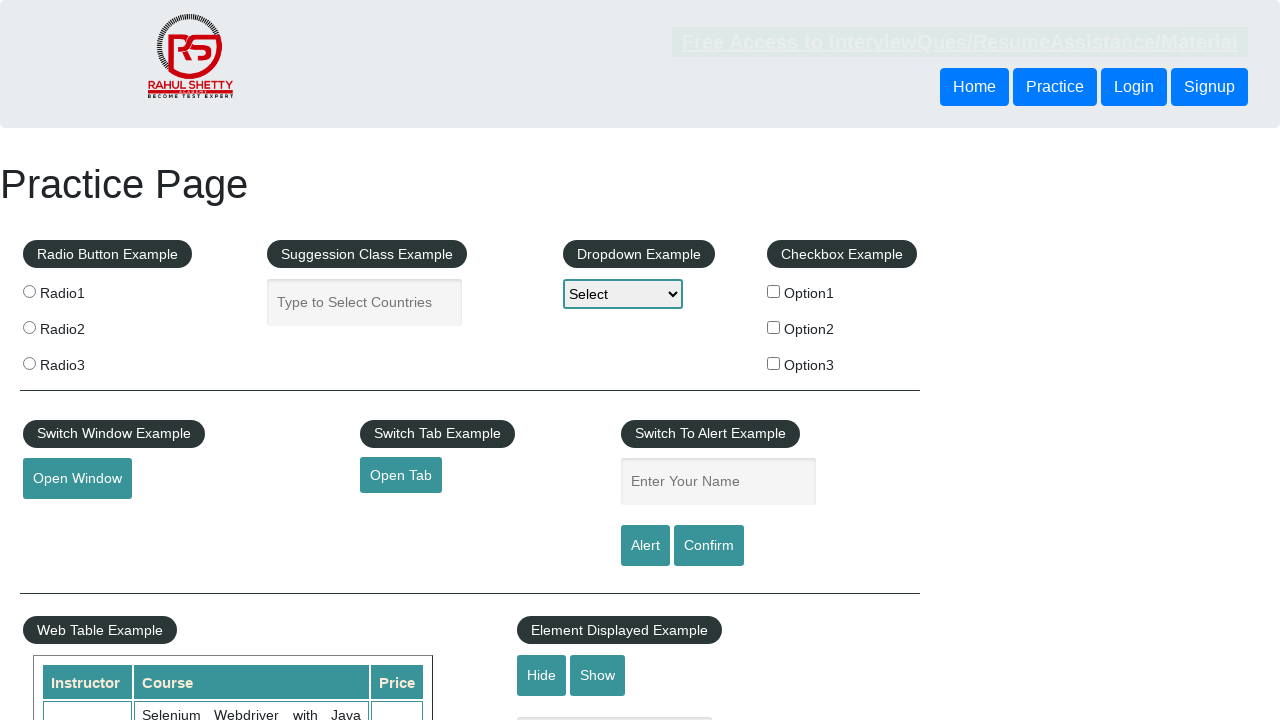

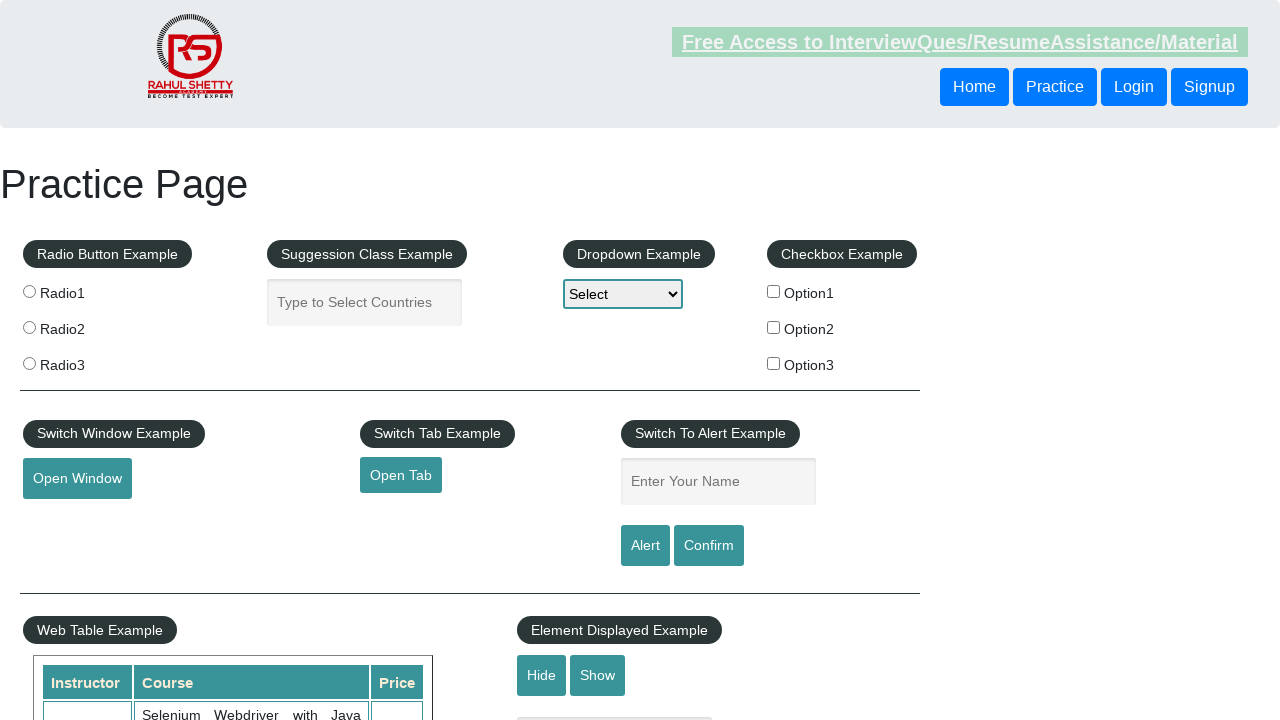